Tests invalid login scenario by entering incorrect username and password to verify error handling

Starting URL: https://www.wahylab.com/gendemo/

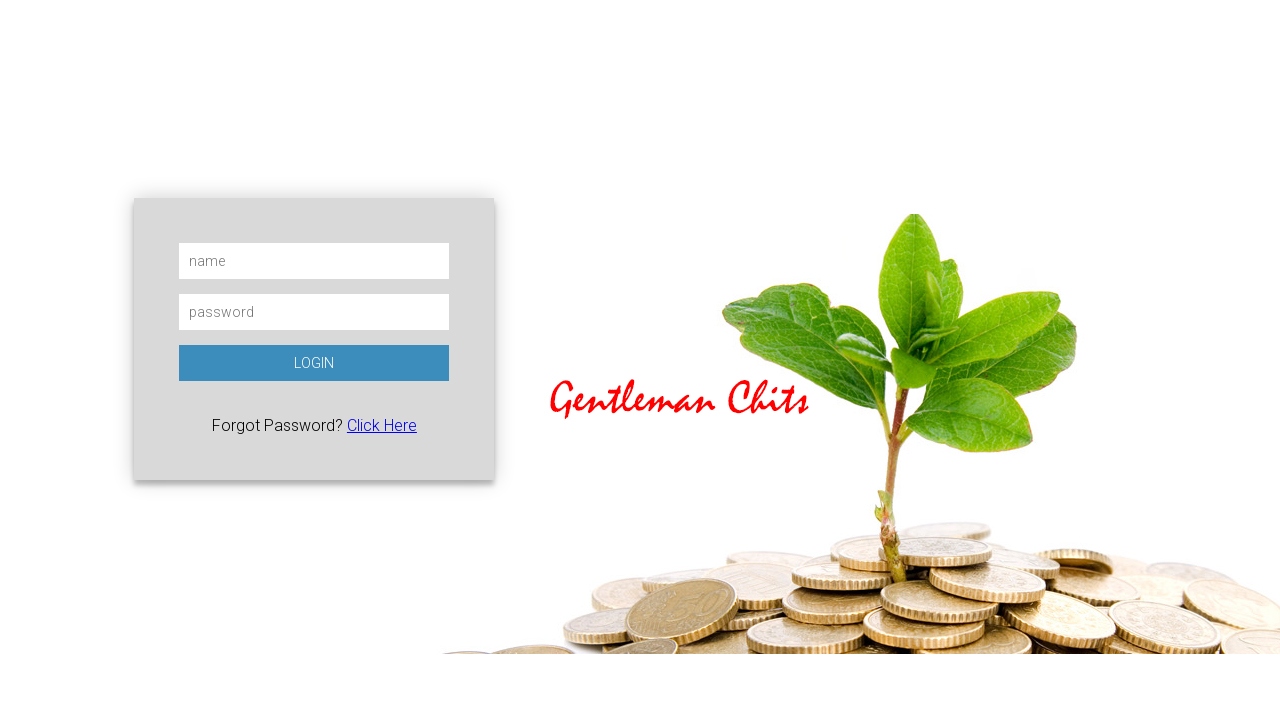

Filled username field with invalid credentials 'admin0888' on input[name='username']
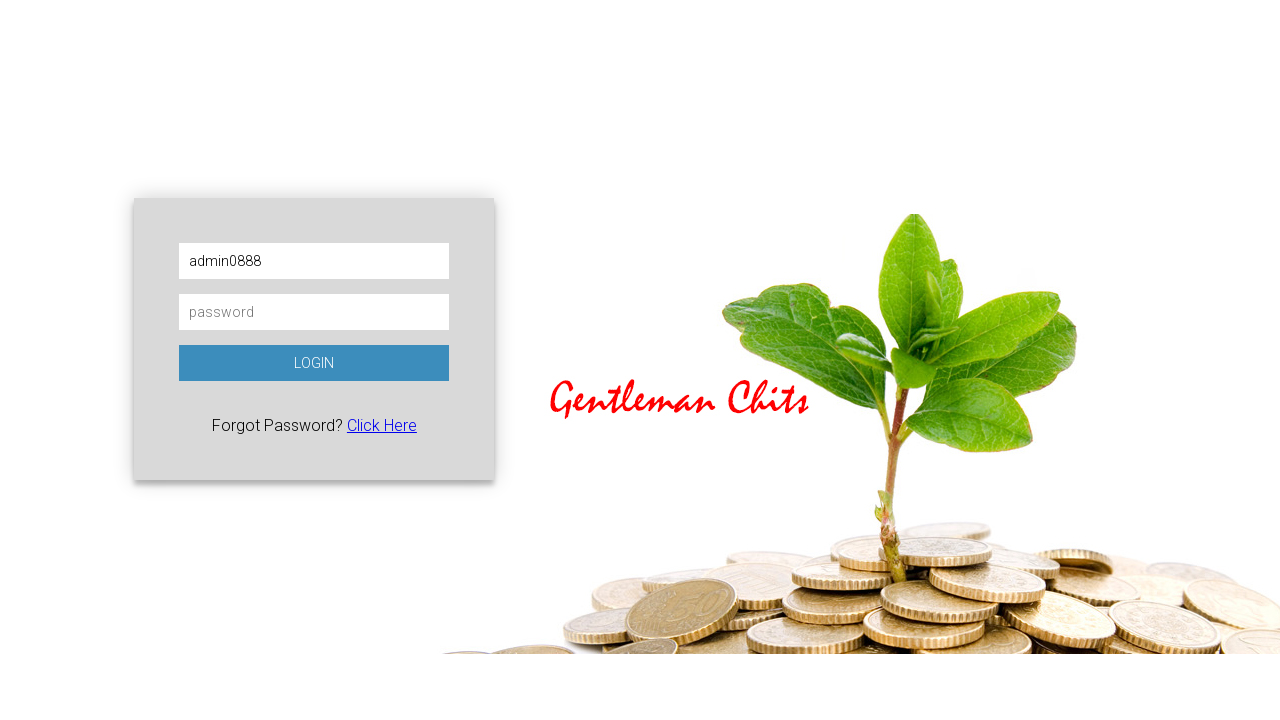

Filled password field with invalid credentials '8976567dn' on input[name='password']
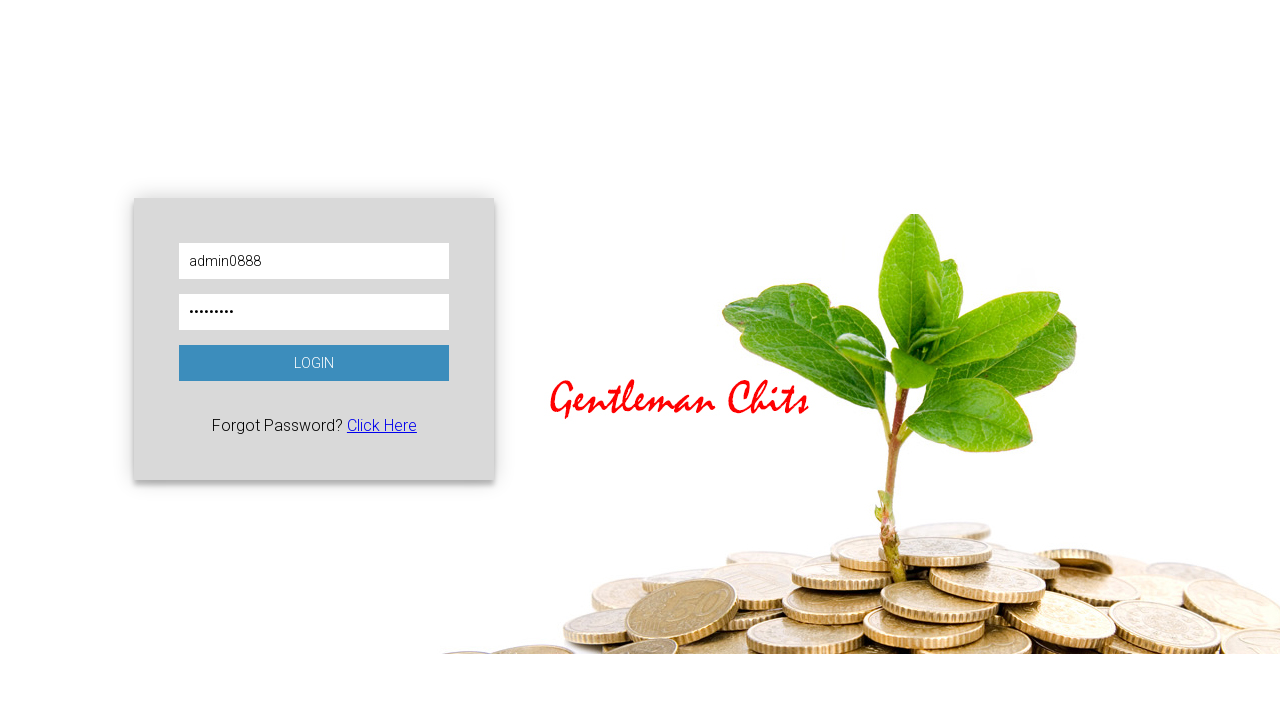

Clicked login button to attempt invalid login at (314, 363) on xpath=//html/body/div/div/form/button
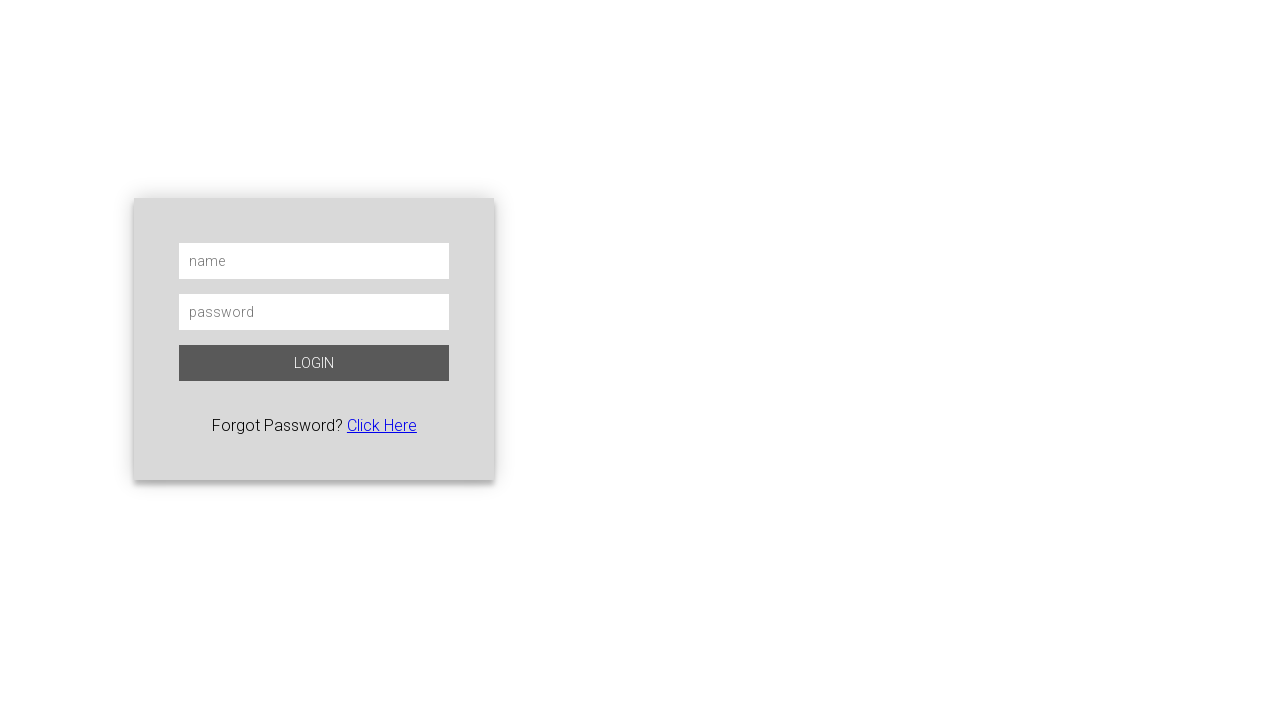

Verified user remained on login page after invalid login attempt
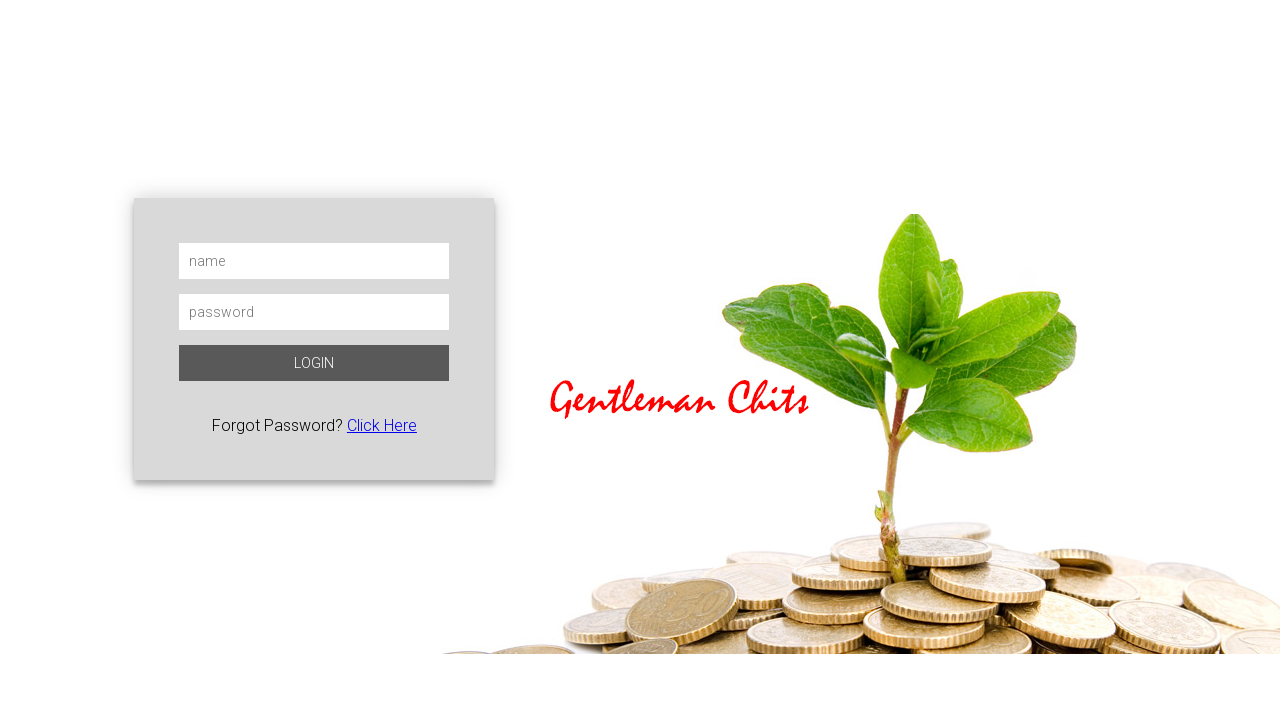

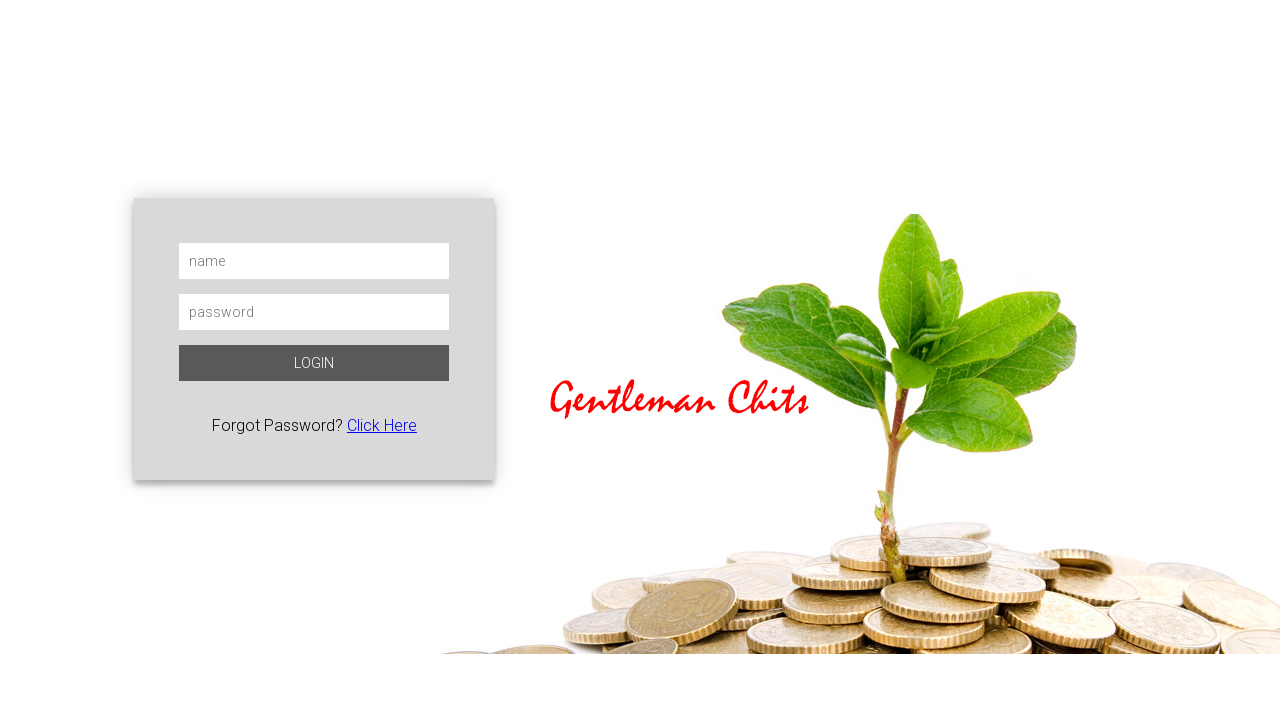